Tests iframe interaction by clicking buttons inside two different iframes and verifying the resulting messages on the parent page.

Starting URL: https://testing.qaautomationlabs.com/iframe.php

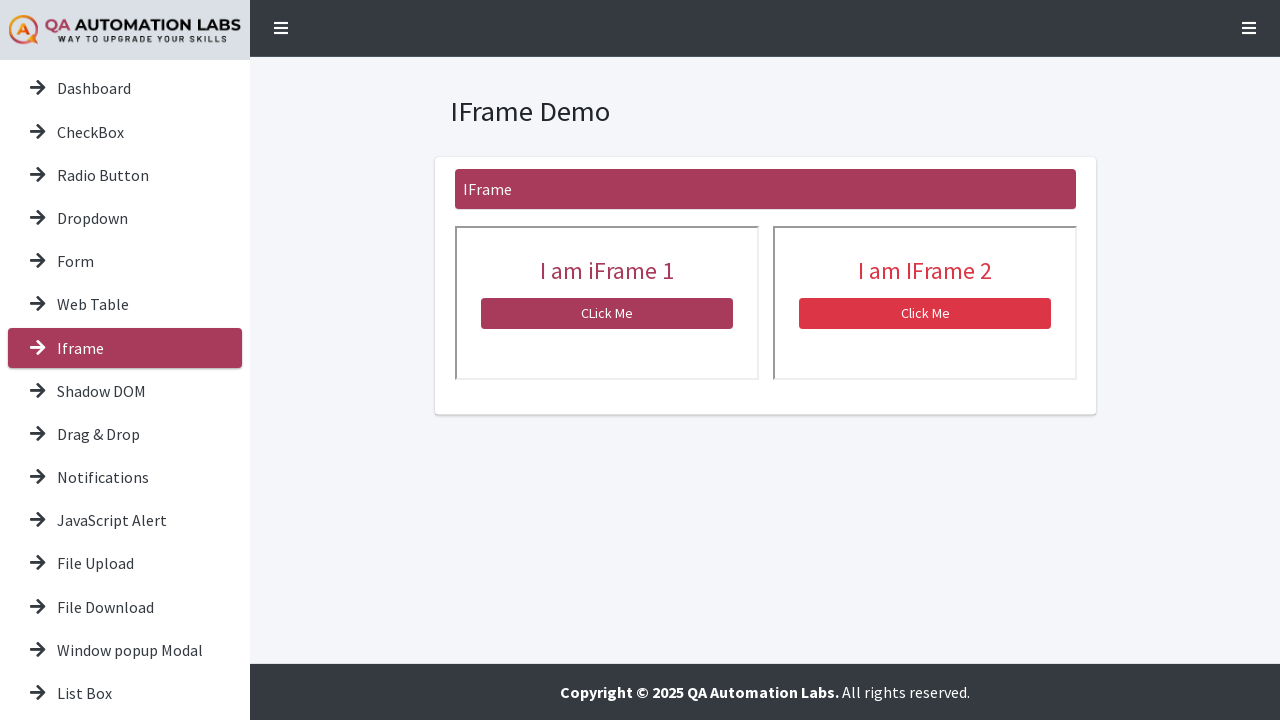

Verified page heading contains 'IFrame Demo'
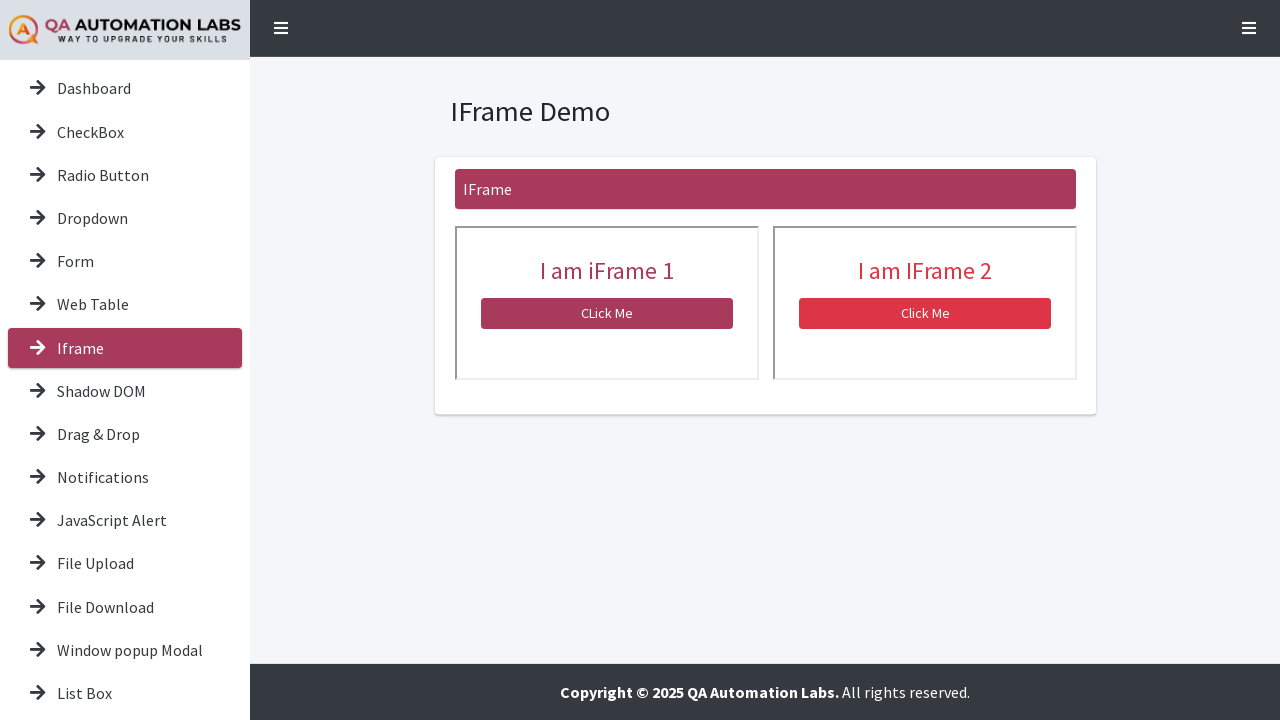

Verified section contains 'IFrame' text
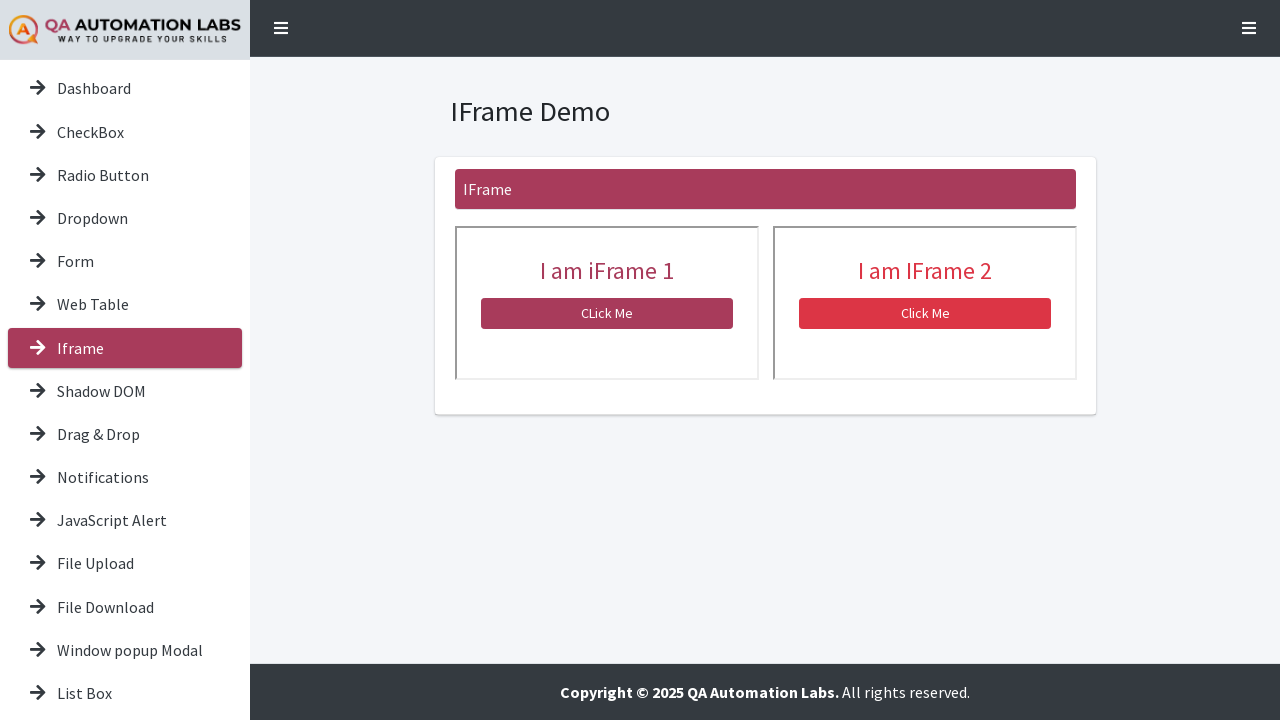

Verified heading 'I am iFrame' is visible inside first iframe
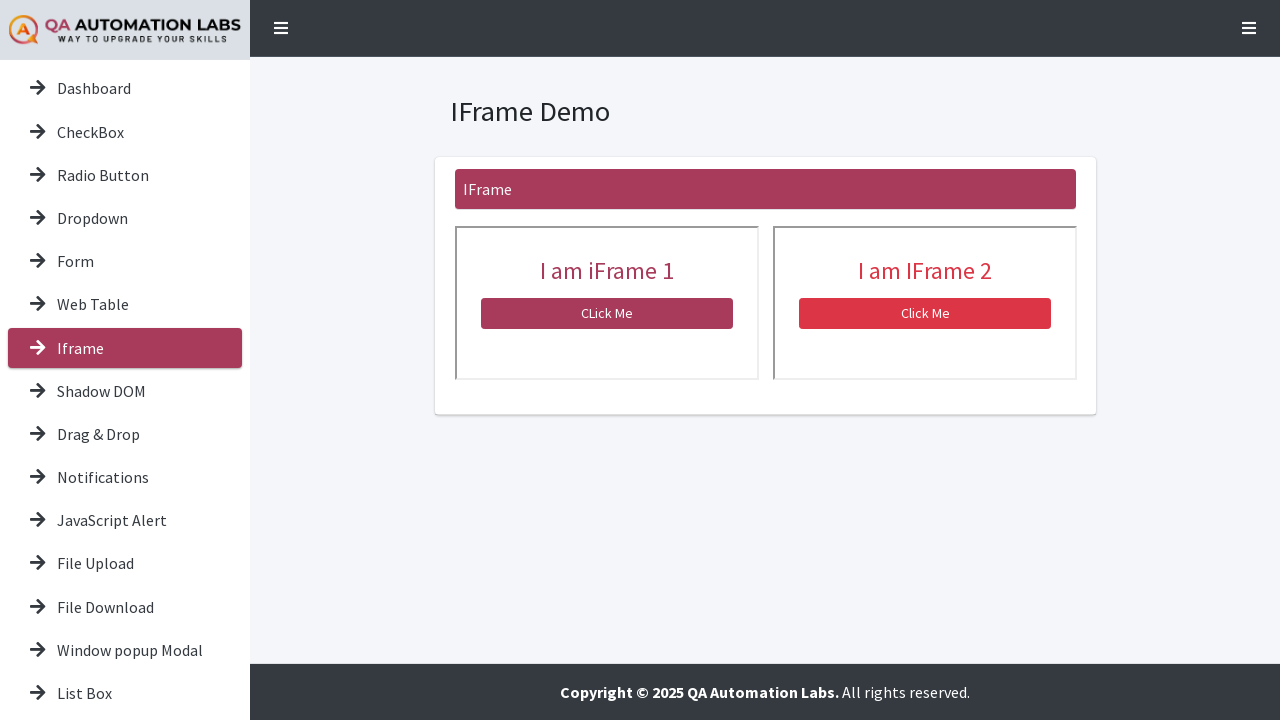

Clicked 'CLick Me' button inside first iframe at (606, 314) on iframe[name="iframe1"] >> internal:control=enter-frame >> internal:role=button[n
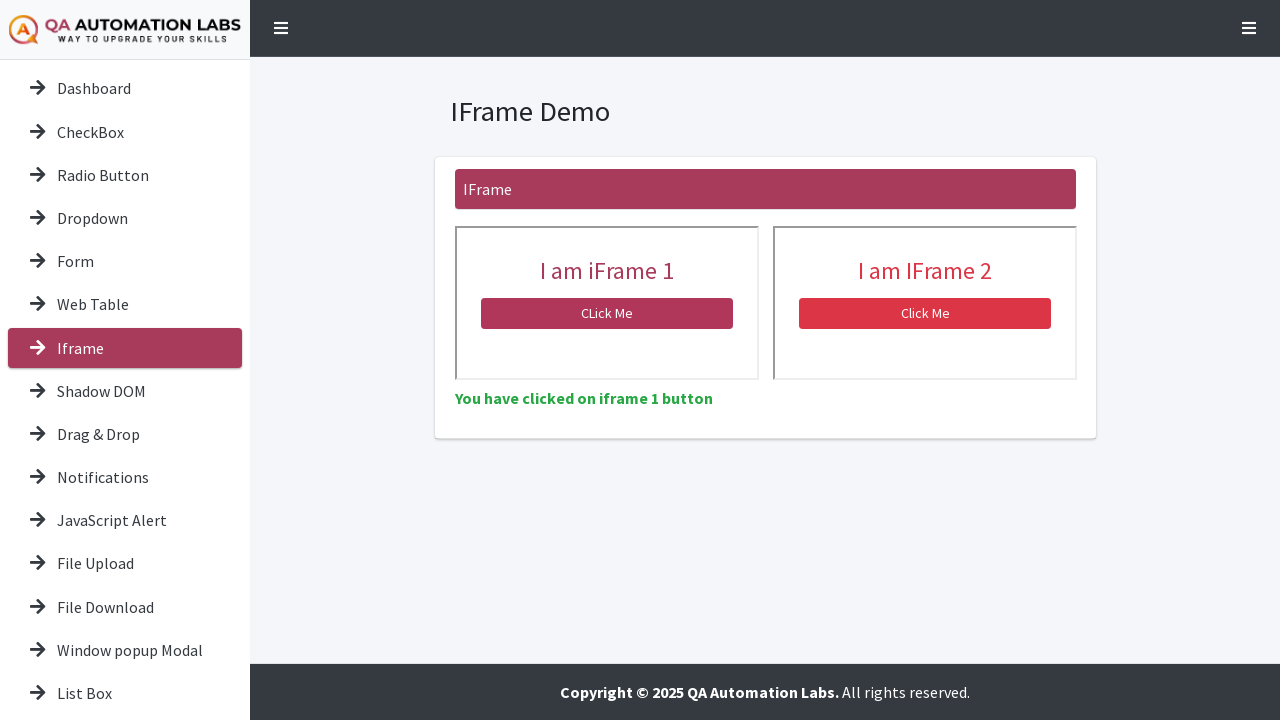

Verified message 'You have clicked on iframe 1 button' appears on parent page
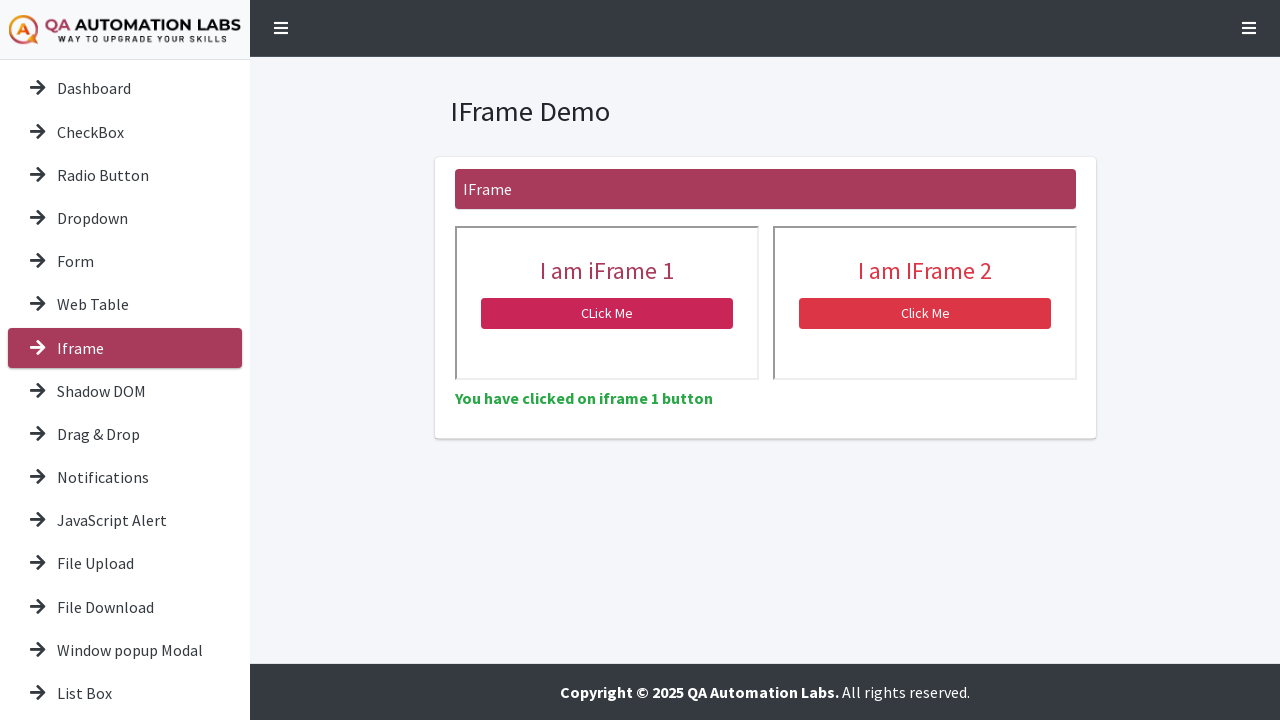

Verified heading 'I am IFrame' is visible inside second iframe
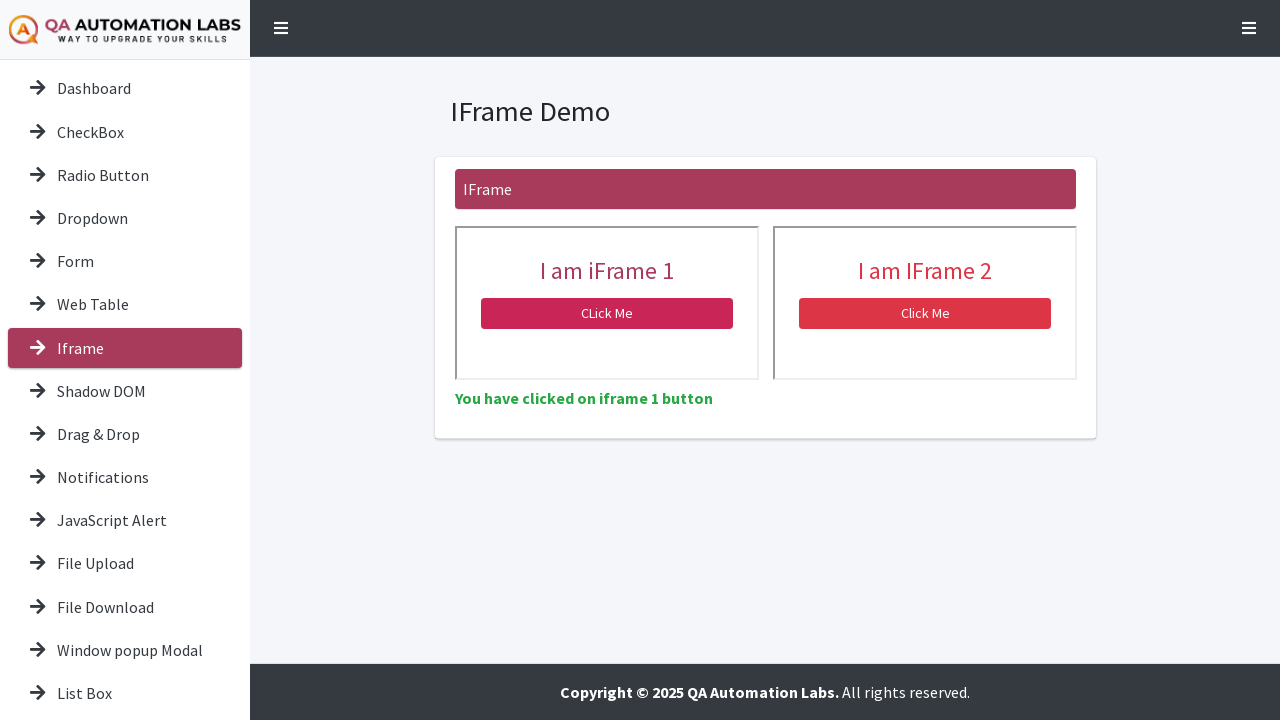

Clicked 'Click Me' button inside second iframe at (924, 314) on iframe[name="iframe2"] >> internal:control=enter-frame >> internal:role=button[n
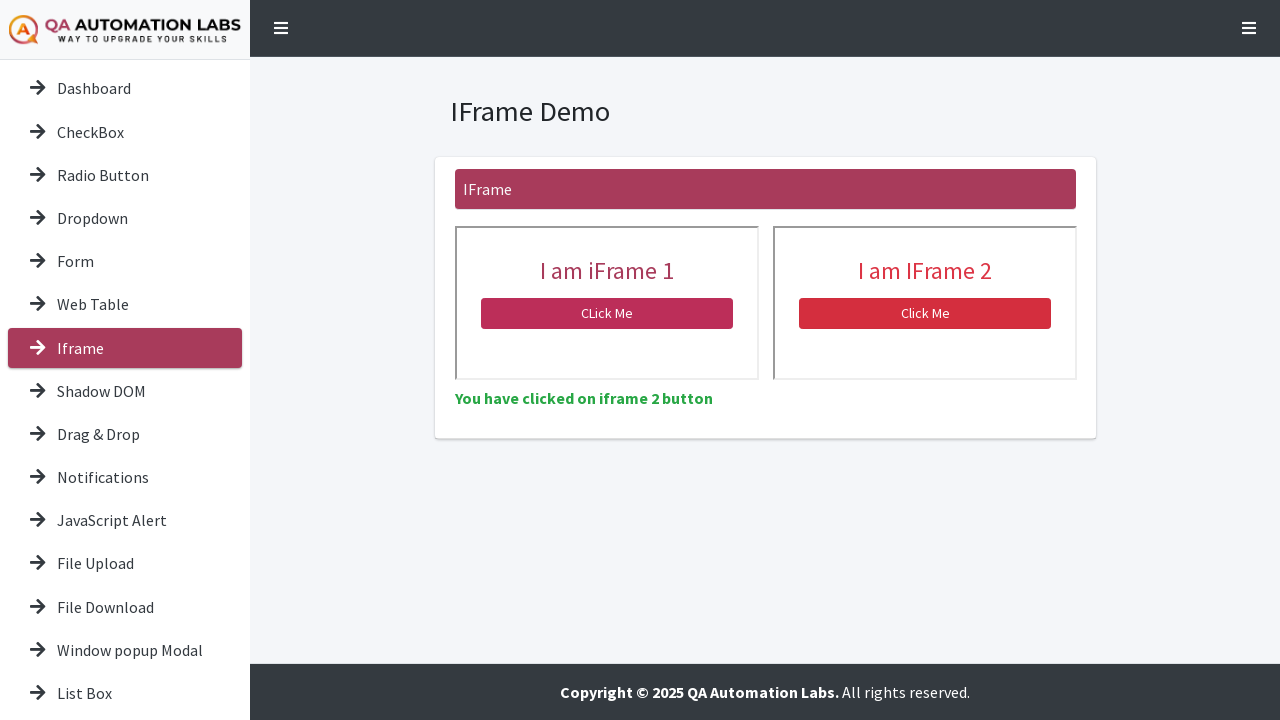

Verified message 'You have clicked on iframe 2 button' appears on parent page
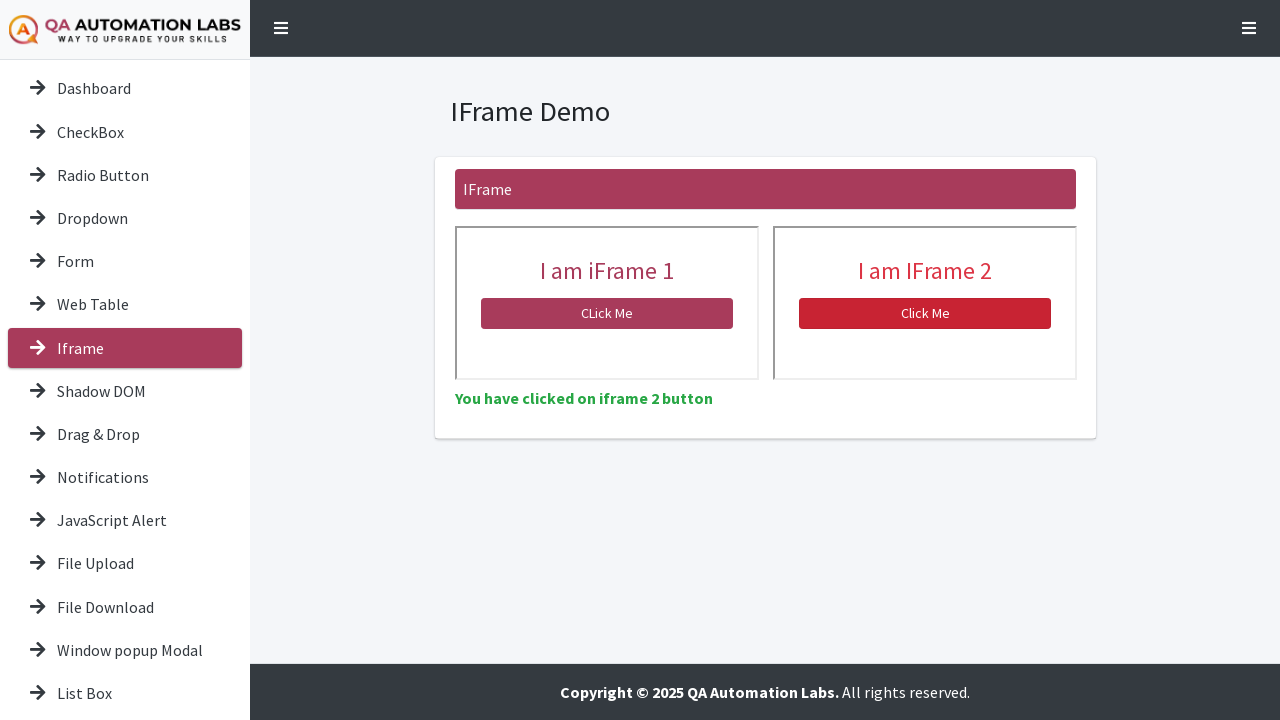

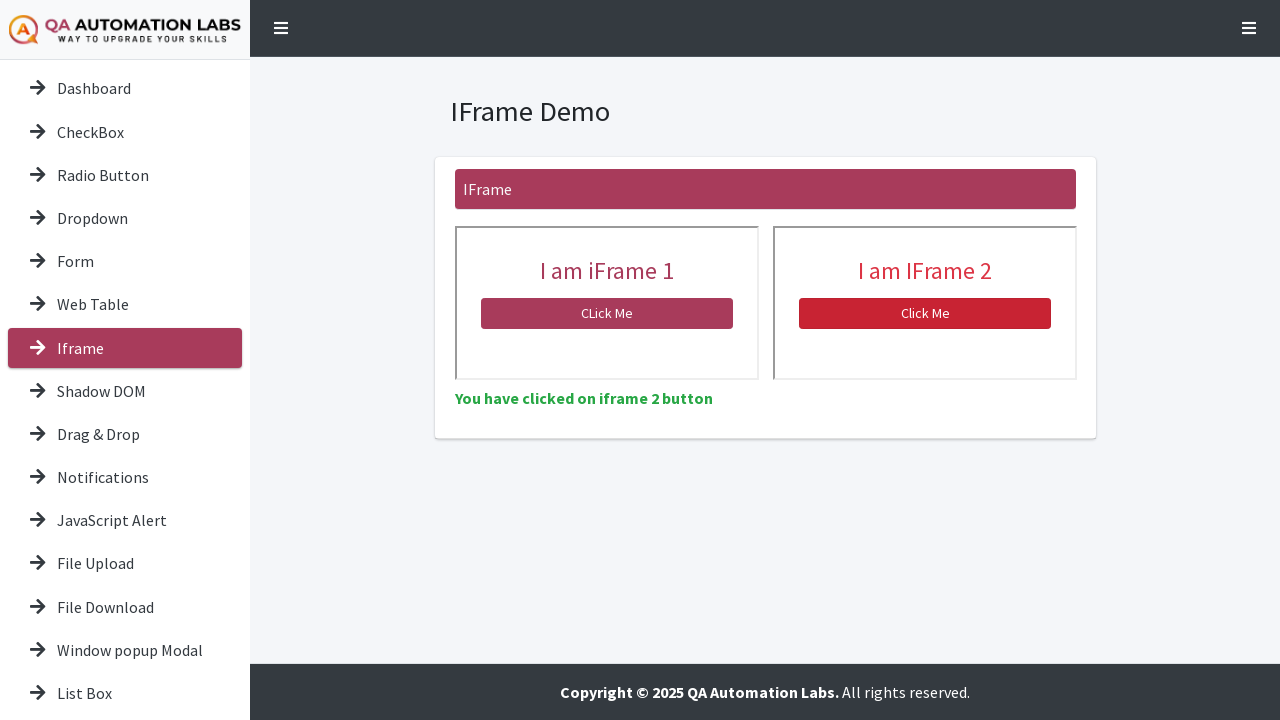